Tests prompt alert by clicking prompt button, entering text in the dialog, and verifying the output displays the entered text

Starting URL: https://www.hyrtutorials.com/p/alertsdemo.html

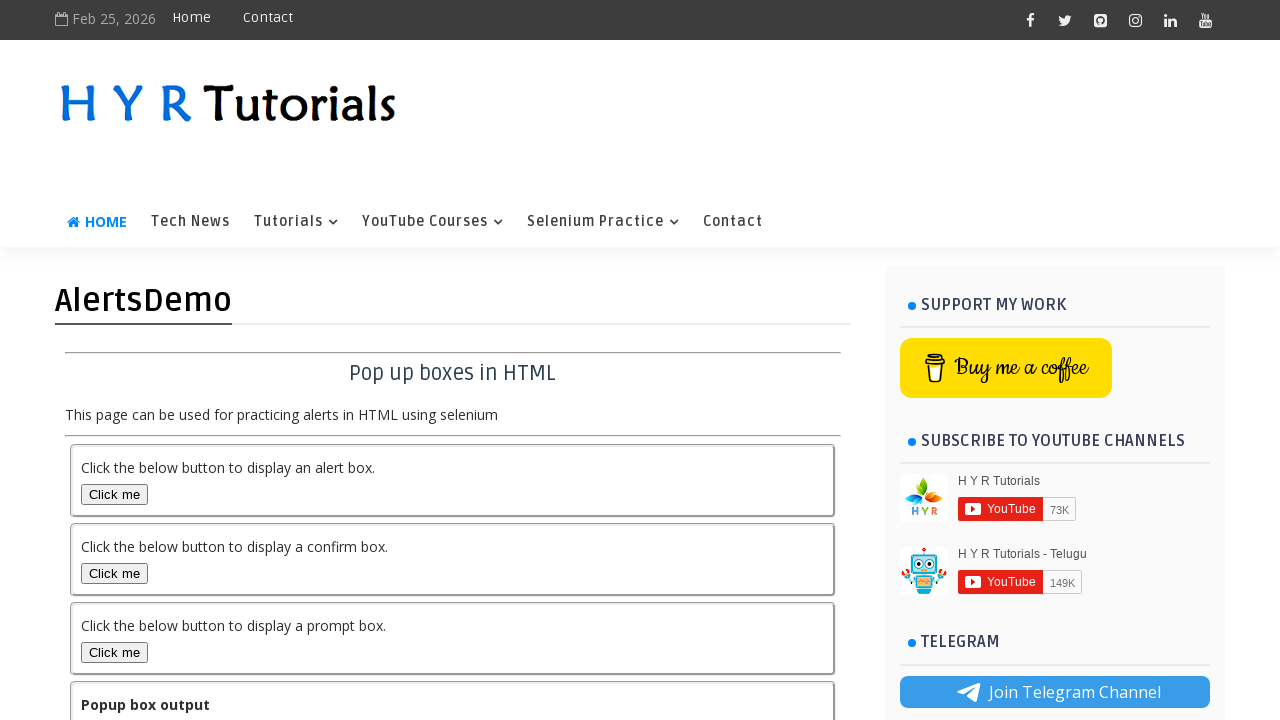

Set up dialog handler to accept prompt with text 'Venkat'
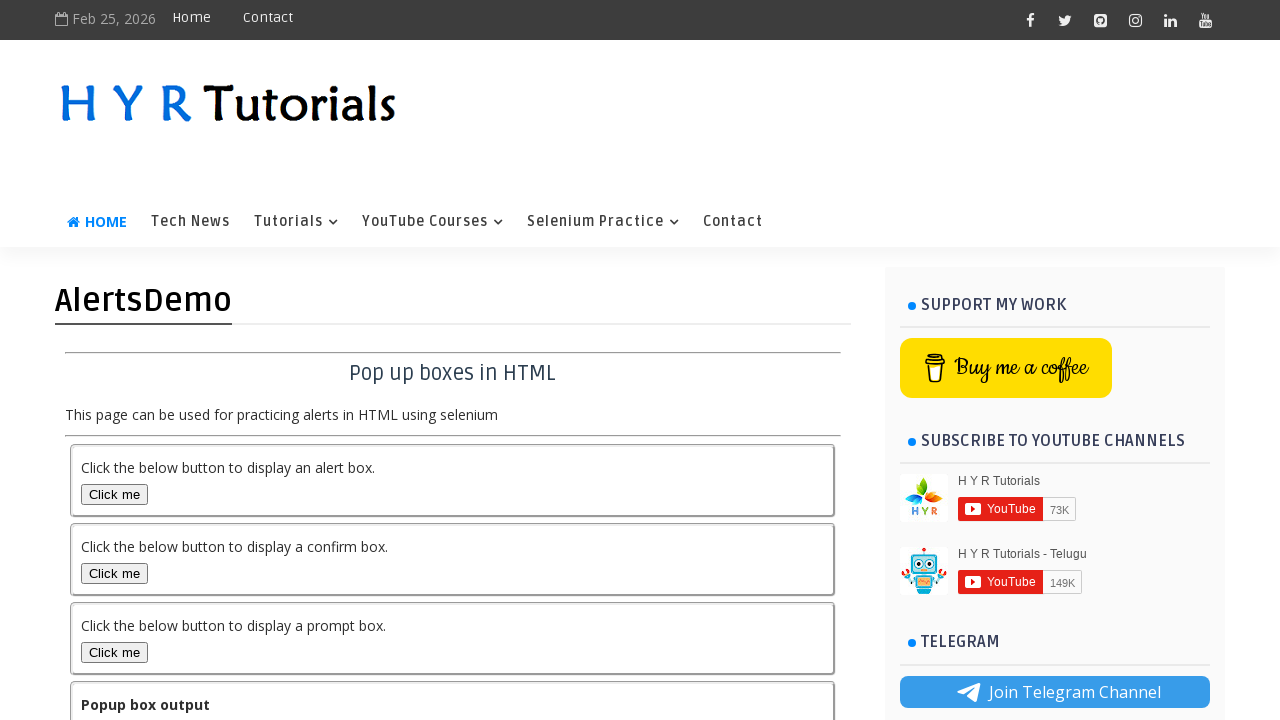

Clicked prompt alert button at (114, 652) on #promptBox
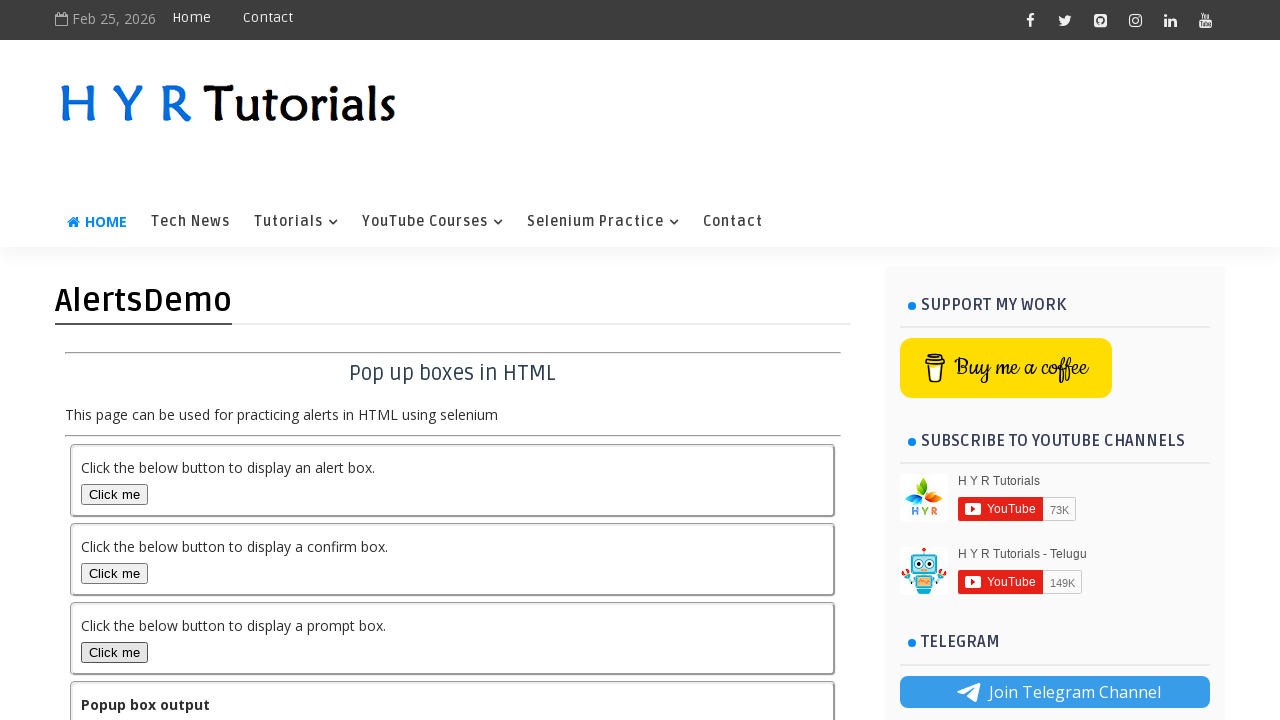

Output element loaded and displayed with entered text
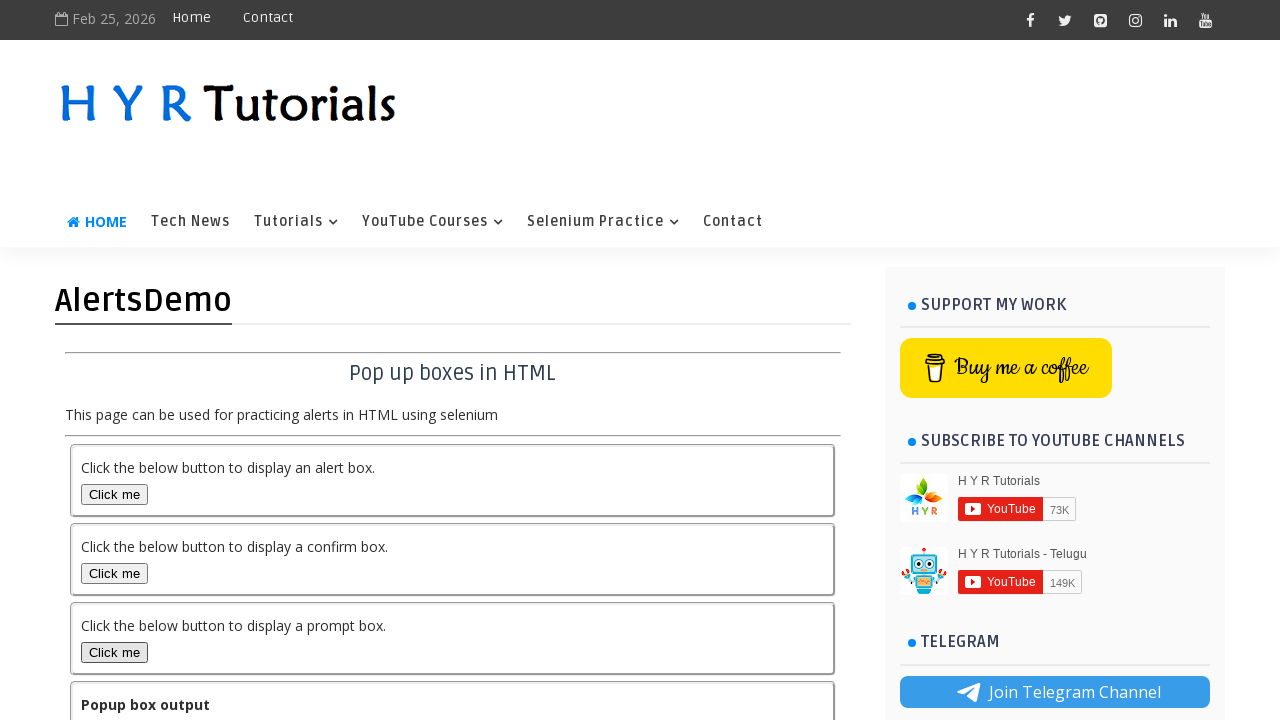

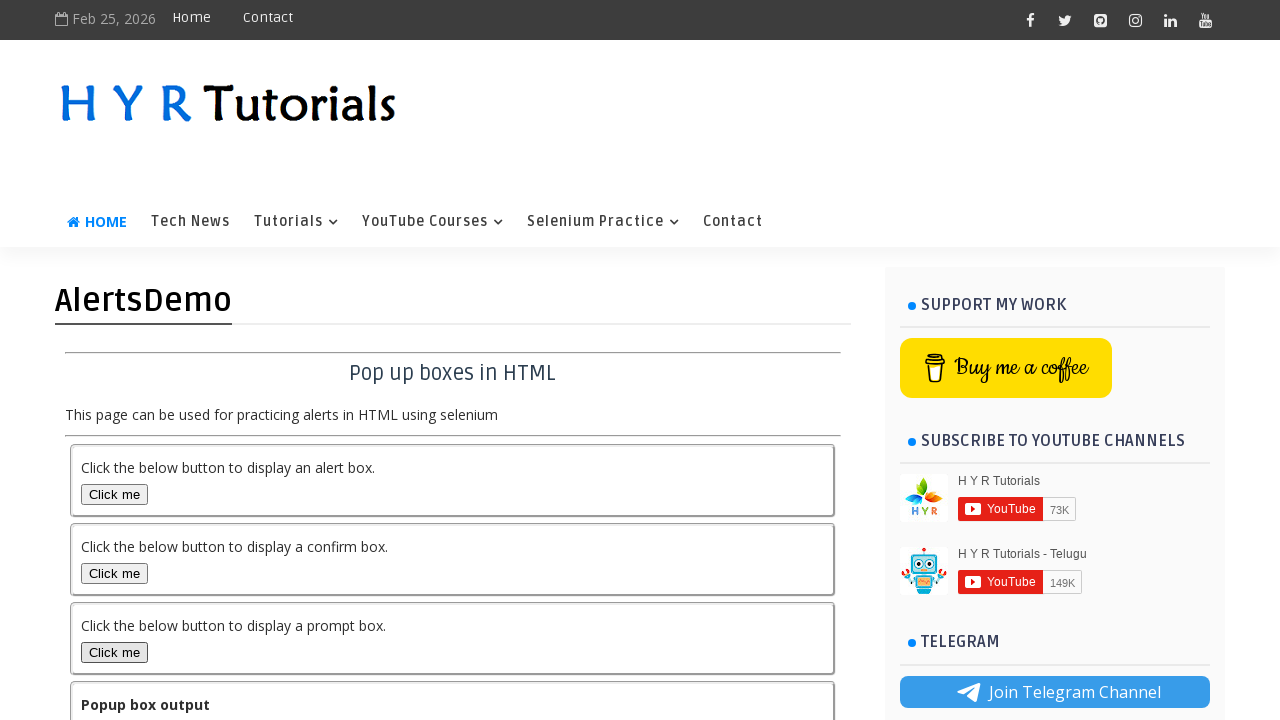